Tests an e-commerce shopping flow by searching for products containing "ber", adding all matching items to cart, proceeding to checkout, and applying a promo code

Starting URL: https://rahulshettyacademy.com/seleniumPractise/

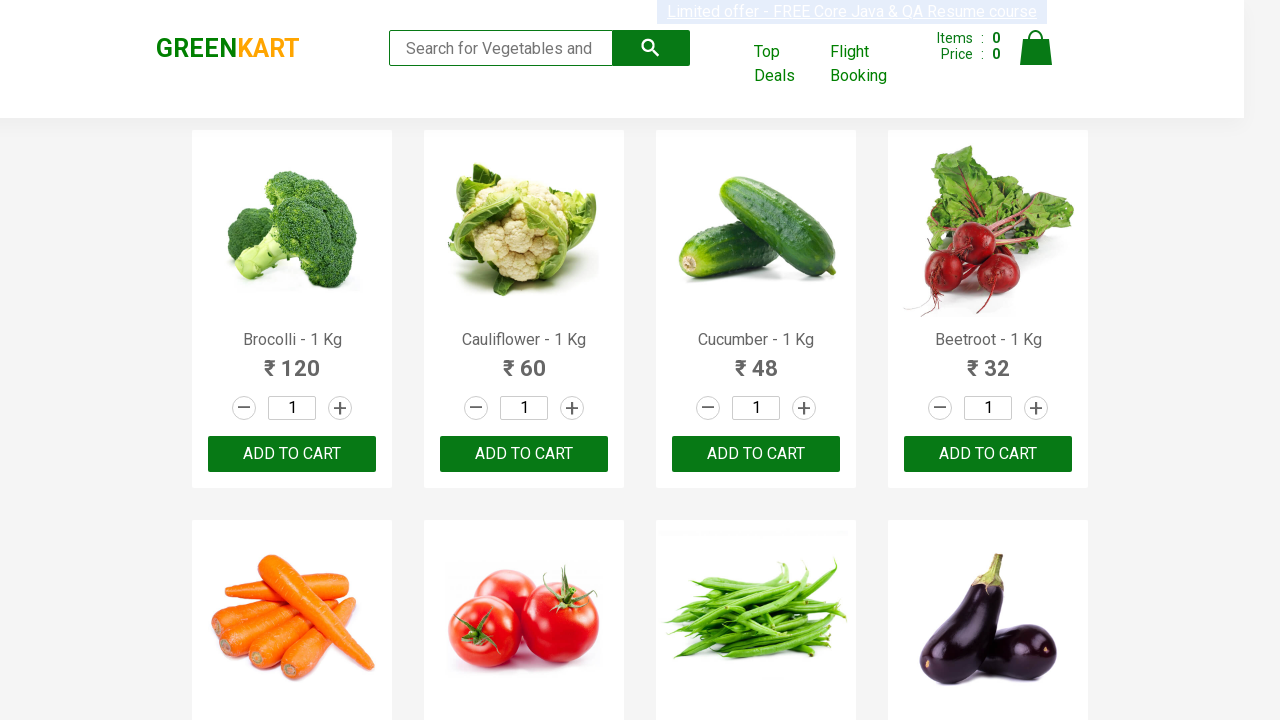

Filled search field with 'ber' to find products on input.search-keyword
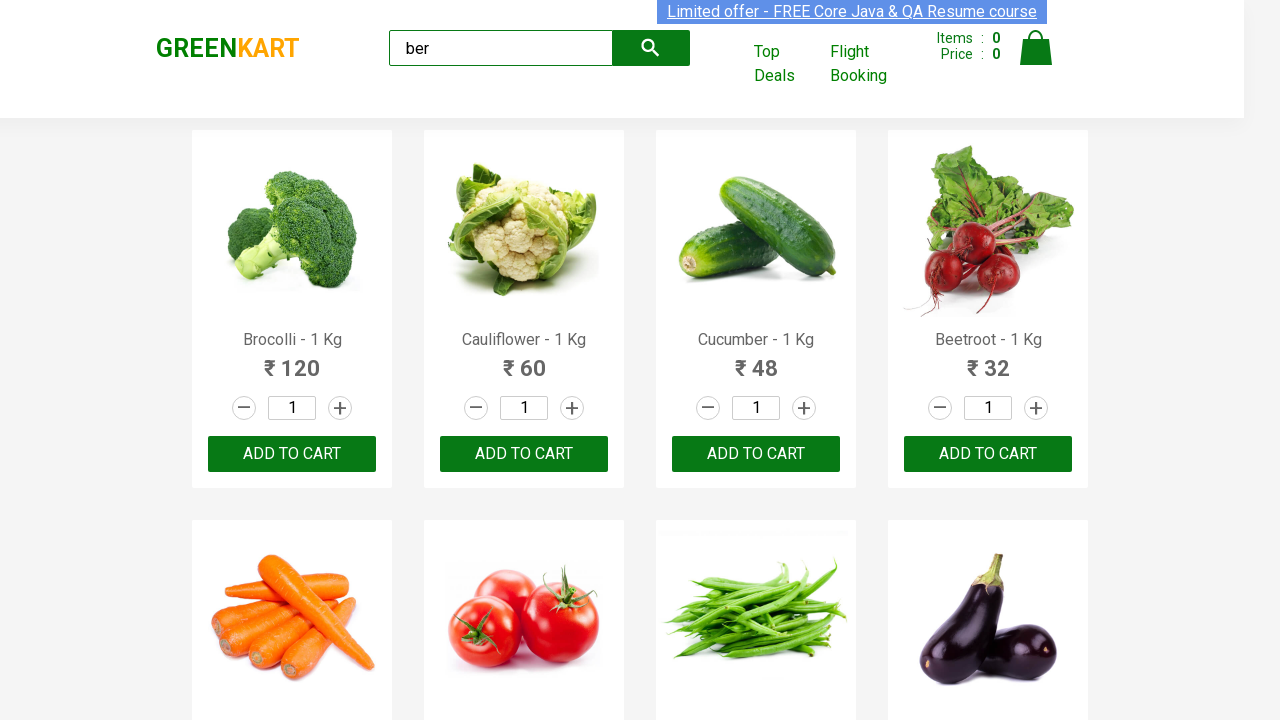

Waited for search results to load
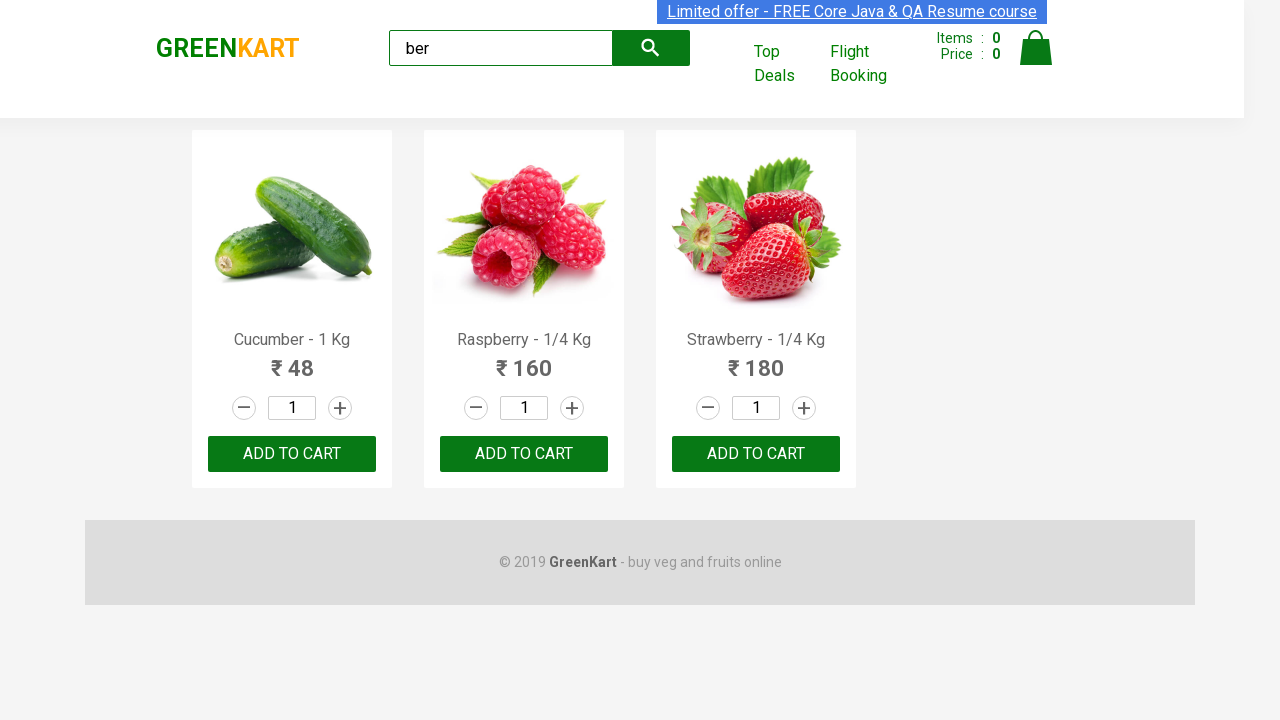

Found 3 'Add to Cart' buttons for products containing 'ber'
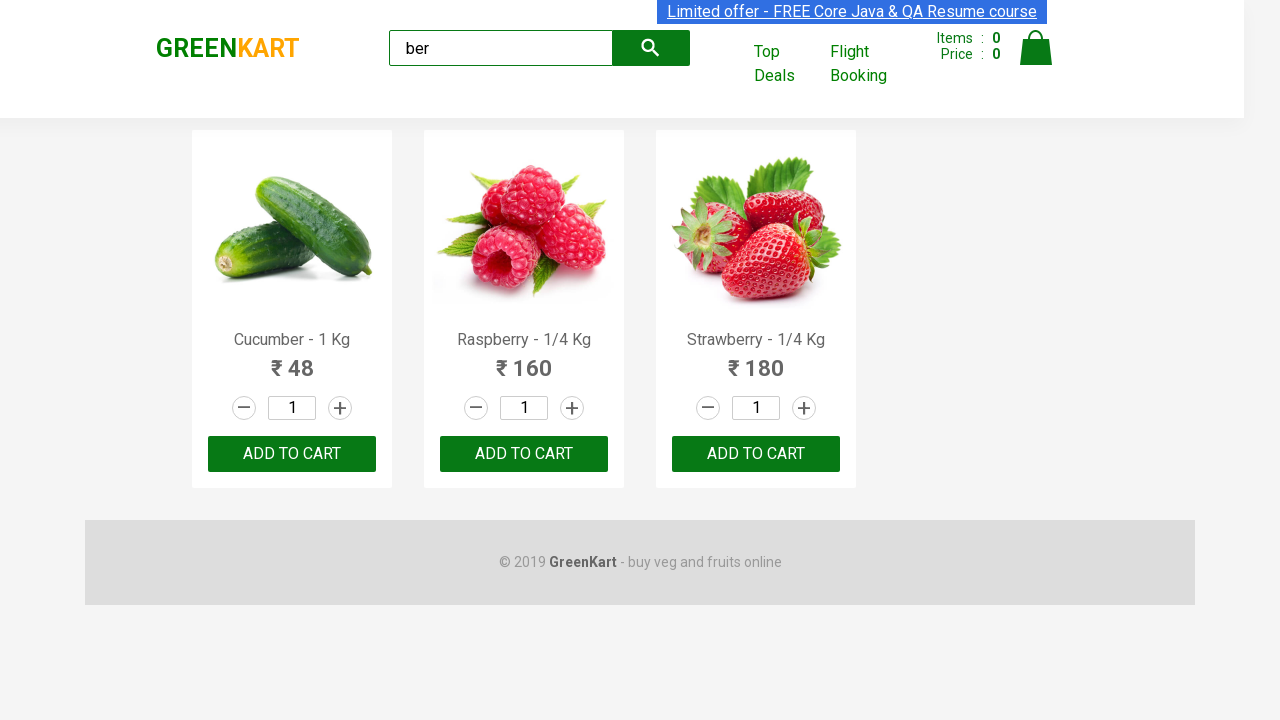

Clicked 'Add to Cart' button 1 of 3 at (292, 454) on xpath=//div[@class='product-action']/button >> nth=0
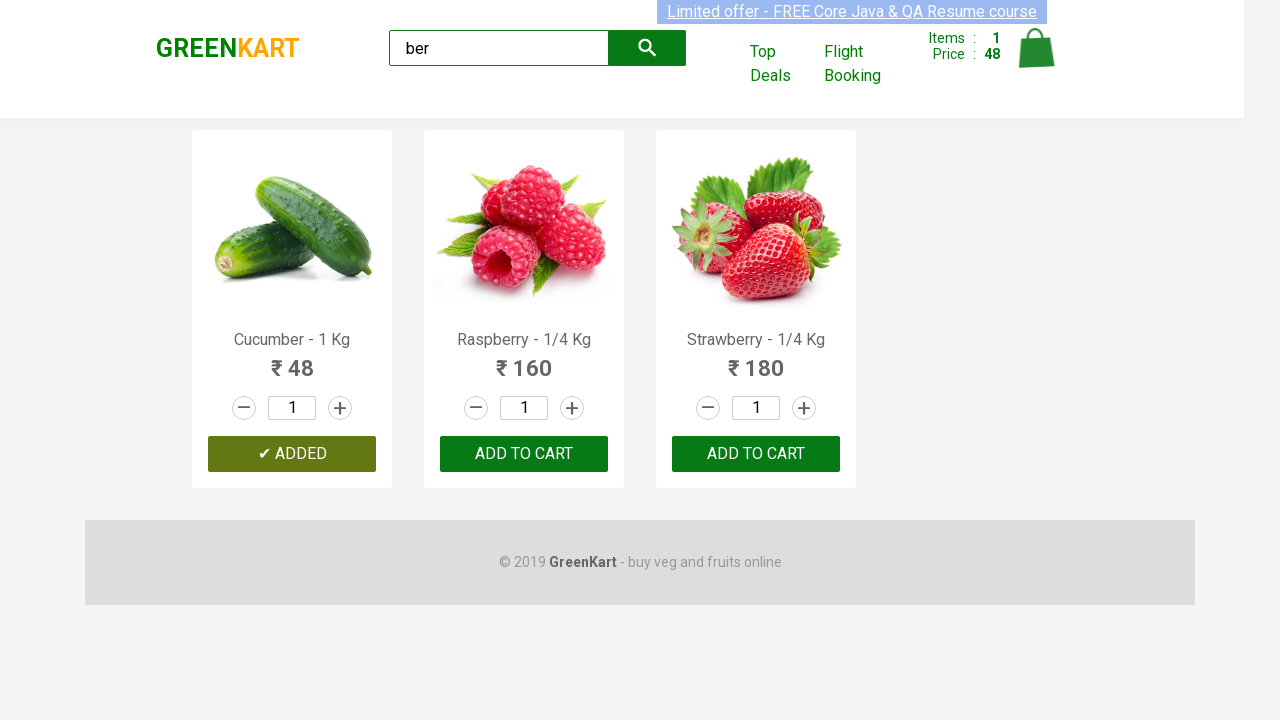

Clicked 'Add to Cart' button 2 of 3 at (524, 454) on xpath=//div[@class='product-action']/button >> nth=1
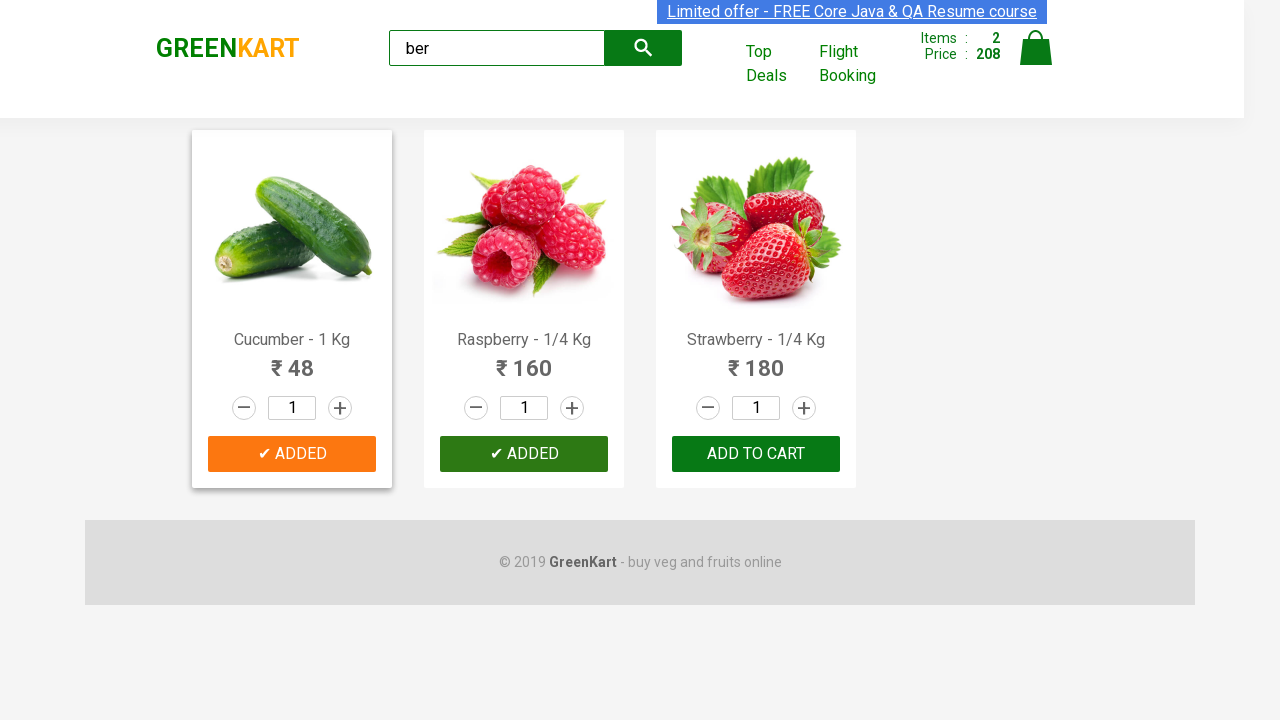

Clicked 'Add to Cart' button 3 of 3 at (756, 454) on xpath=//div[@class='product-action']/button >> nth=2
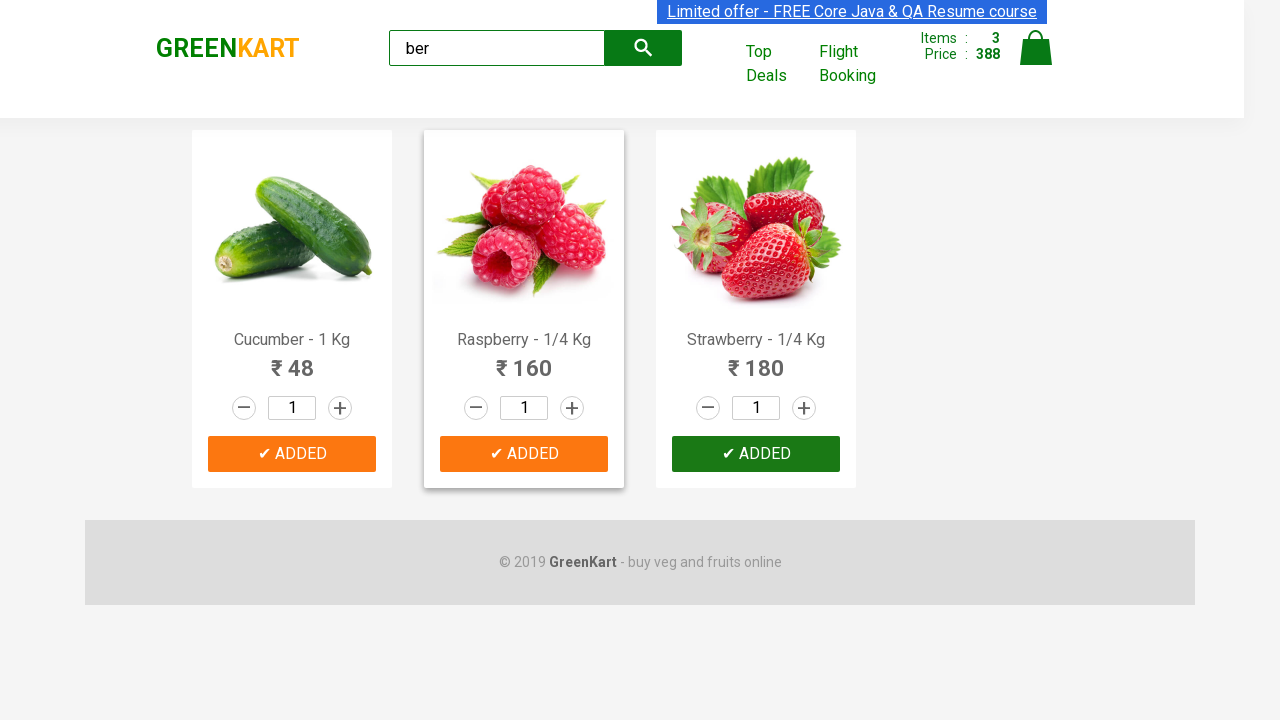

Clicked on the cart icon to view cart at (1036, 48) on img[alt='Cart']
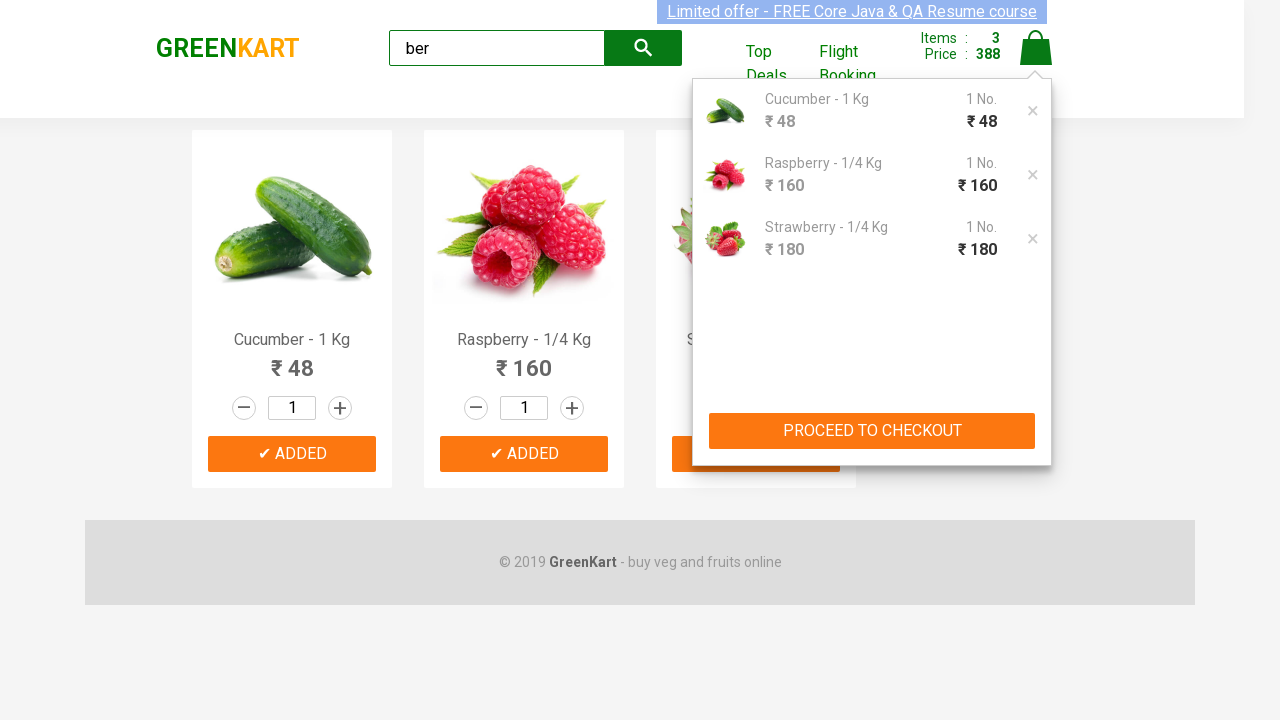

Clicked 'PROCEED TO CHECKOUT' button at (872, 431) on xpath=//button[text()='PROCEED TO CHECKOUT']
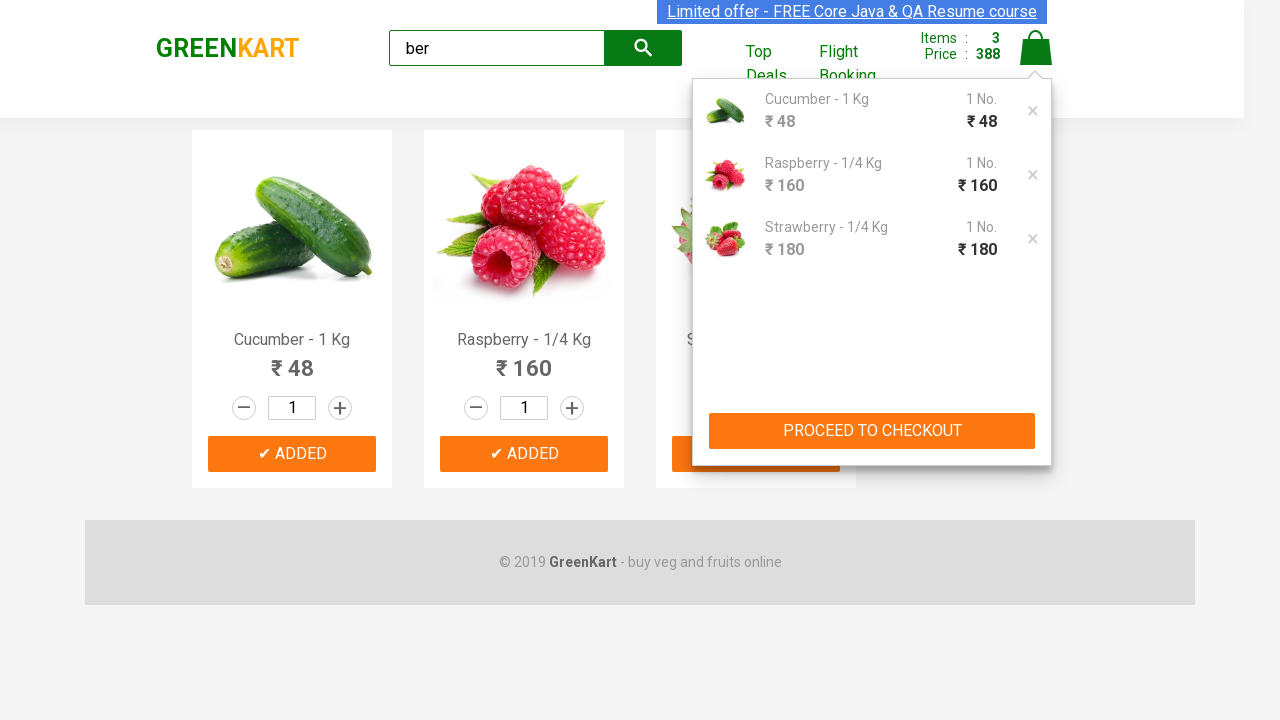

Entered promo code 'rahulshettyacademy' on .promoCode
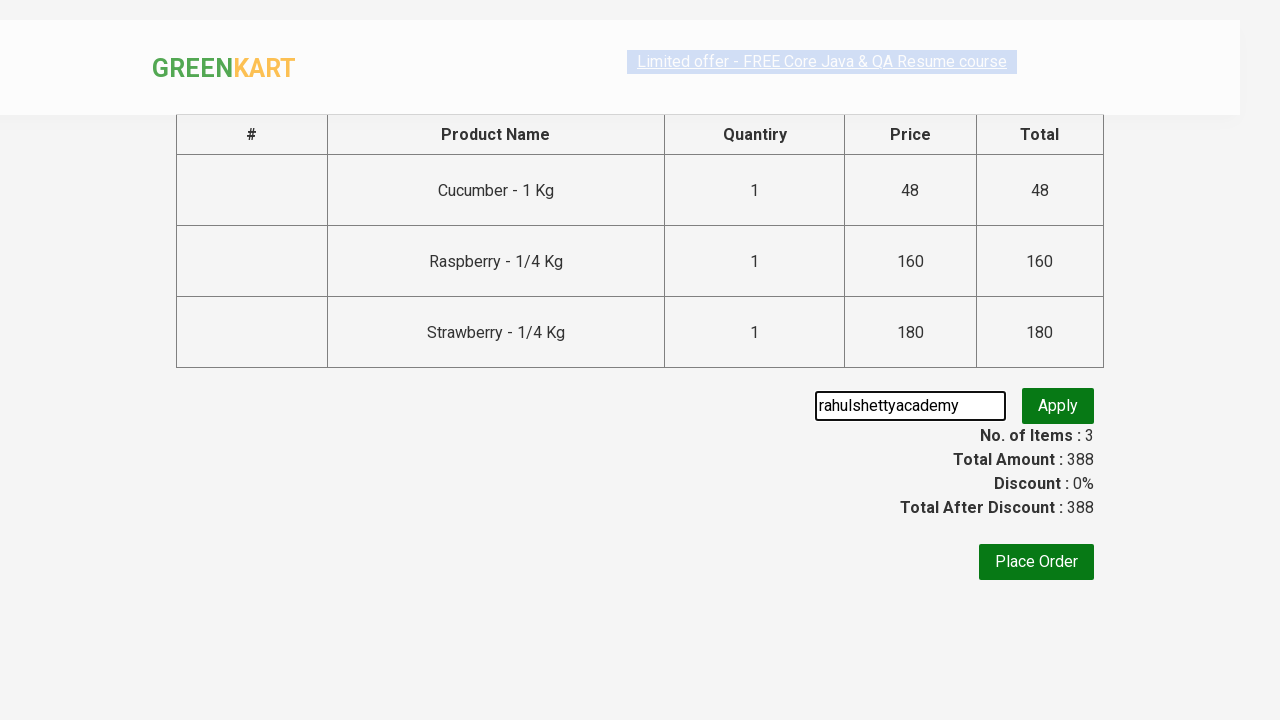

Clicked apply promo button at (1058, 406) on .promoBtn
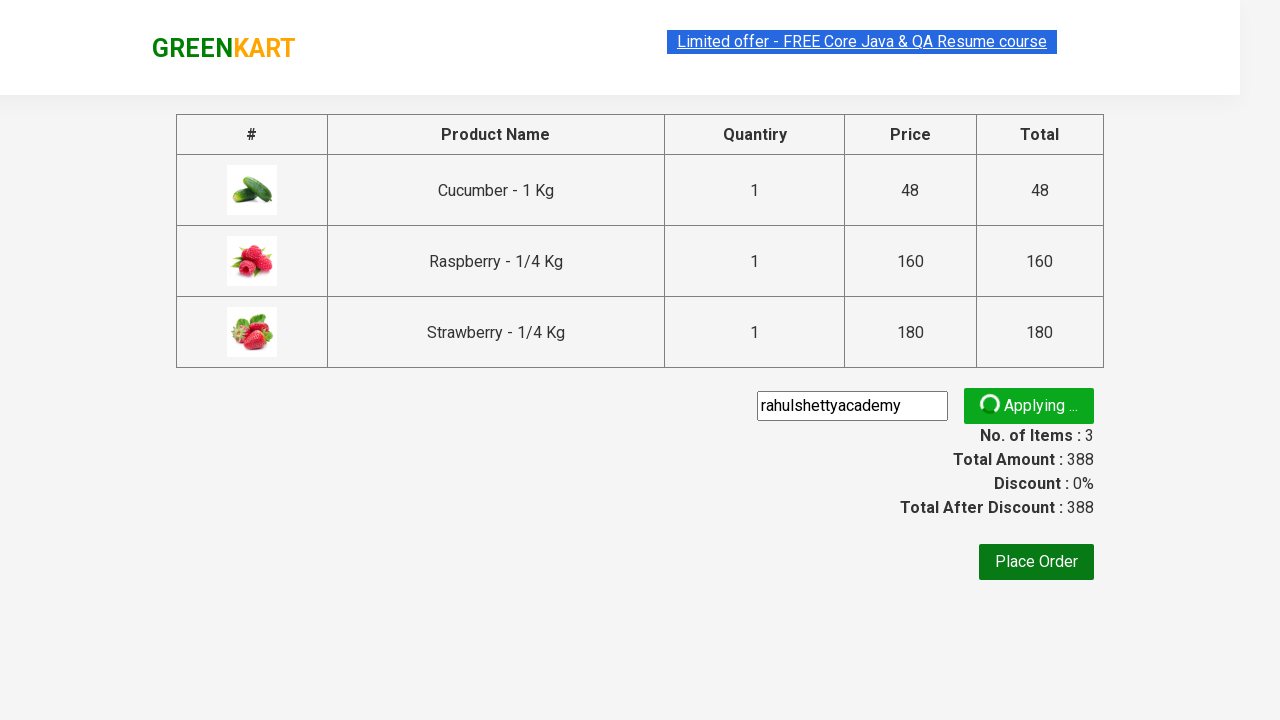

Promo code applied successfully - promo info displayed
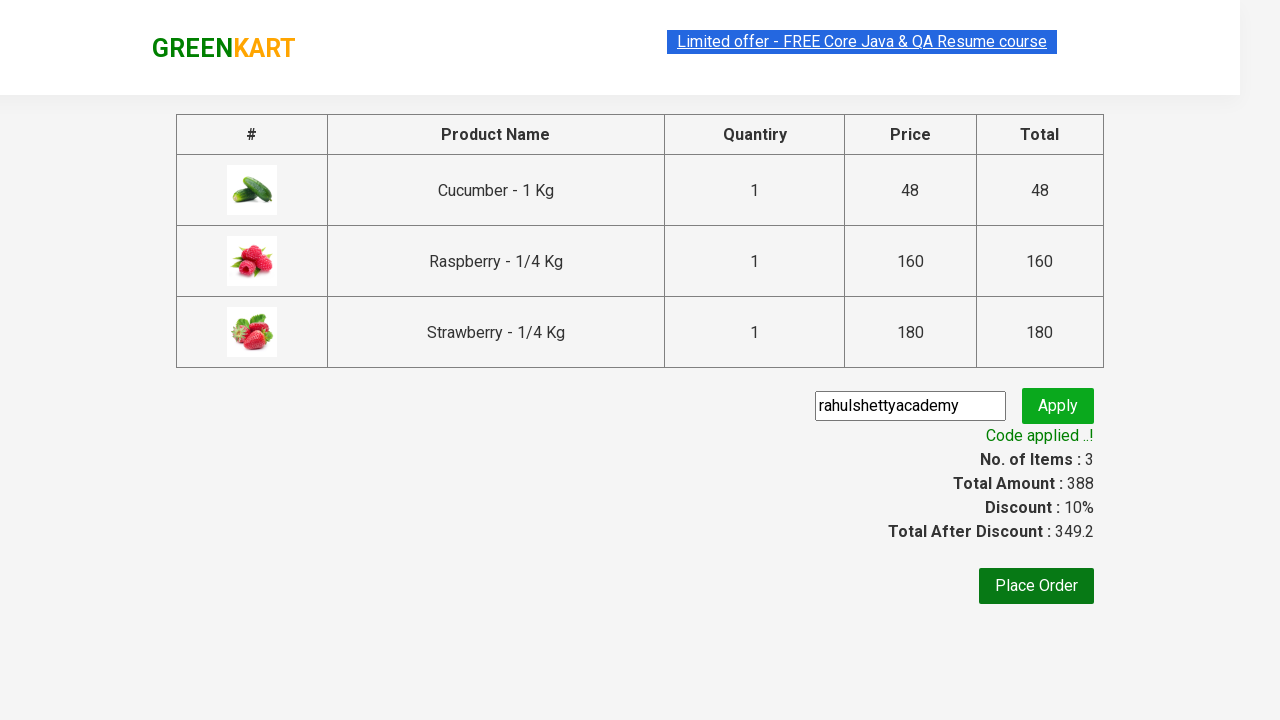

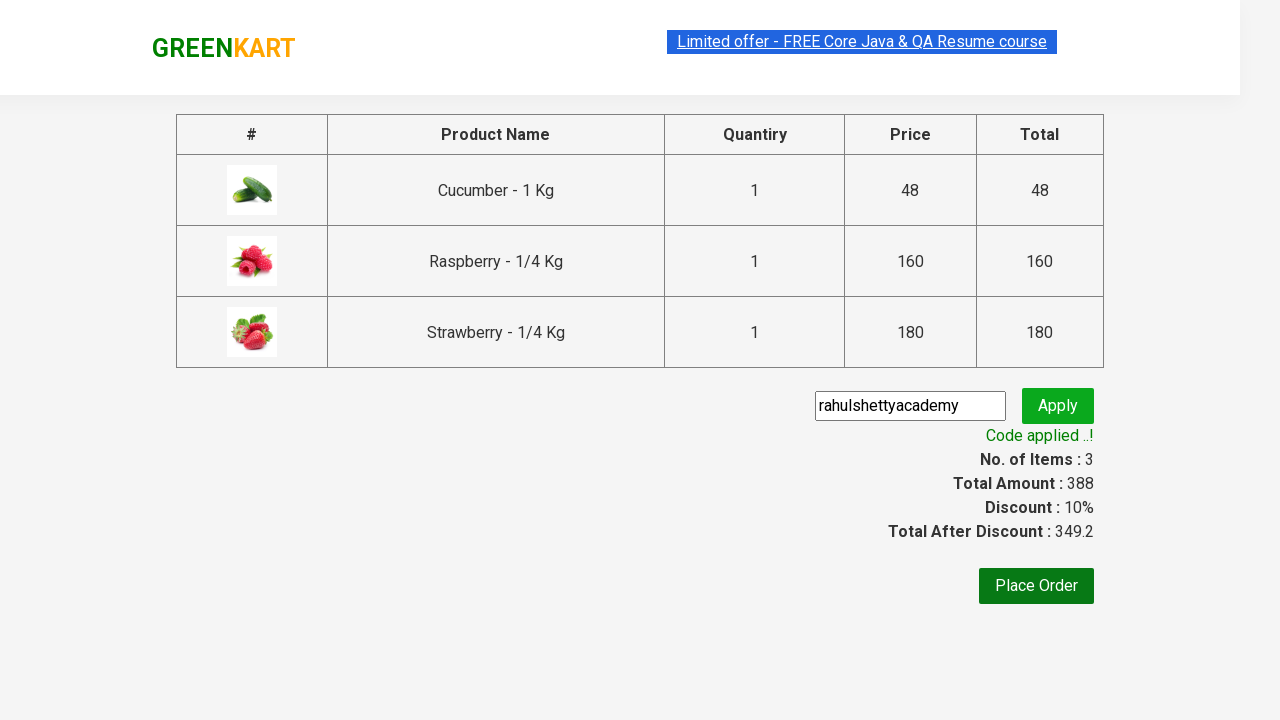